Tests alert handling functionality by clicking a button to trigger a prompt alert, entering text, accepting it, and verifying the text is displayed on the page

Starting URL: https://web-locators-static-site-qa.vercel.app/Alerts

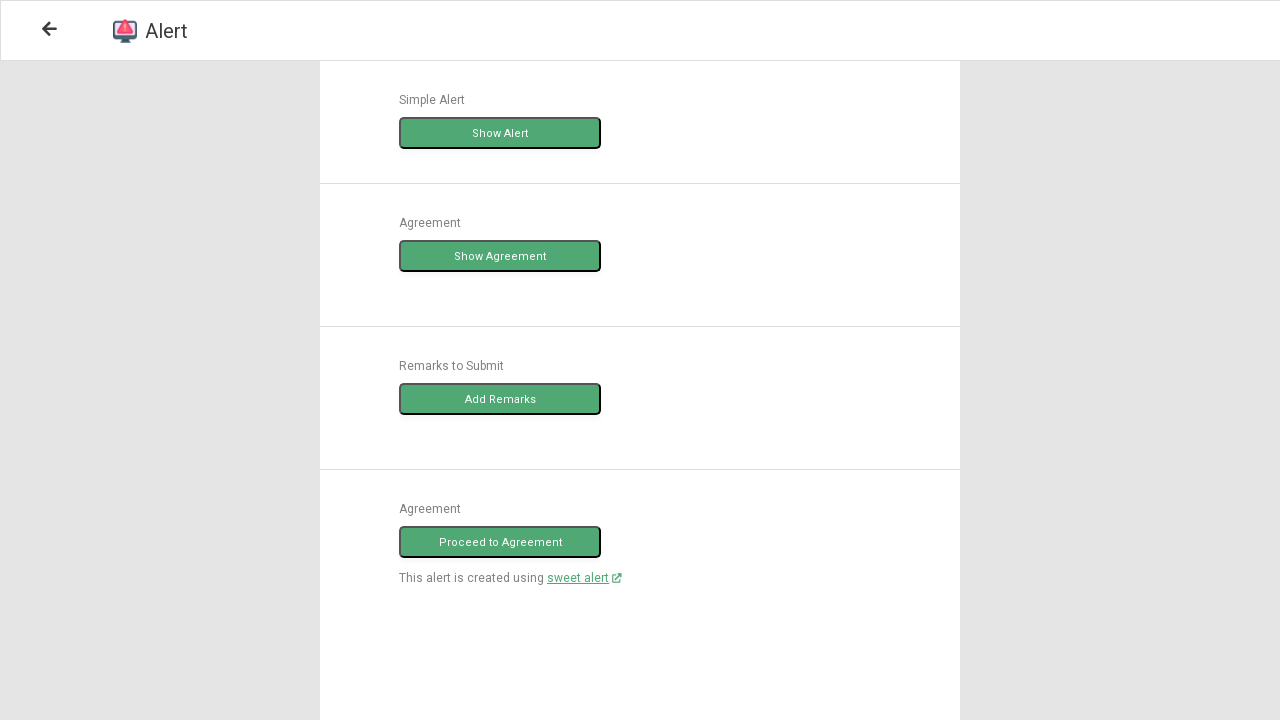

Clicked Add remarks button to trigger prompt alert at (500, 399) on xpath=//button[@class='button_alert']/p[contains(text(), 'Remarks')]
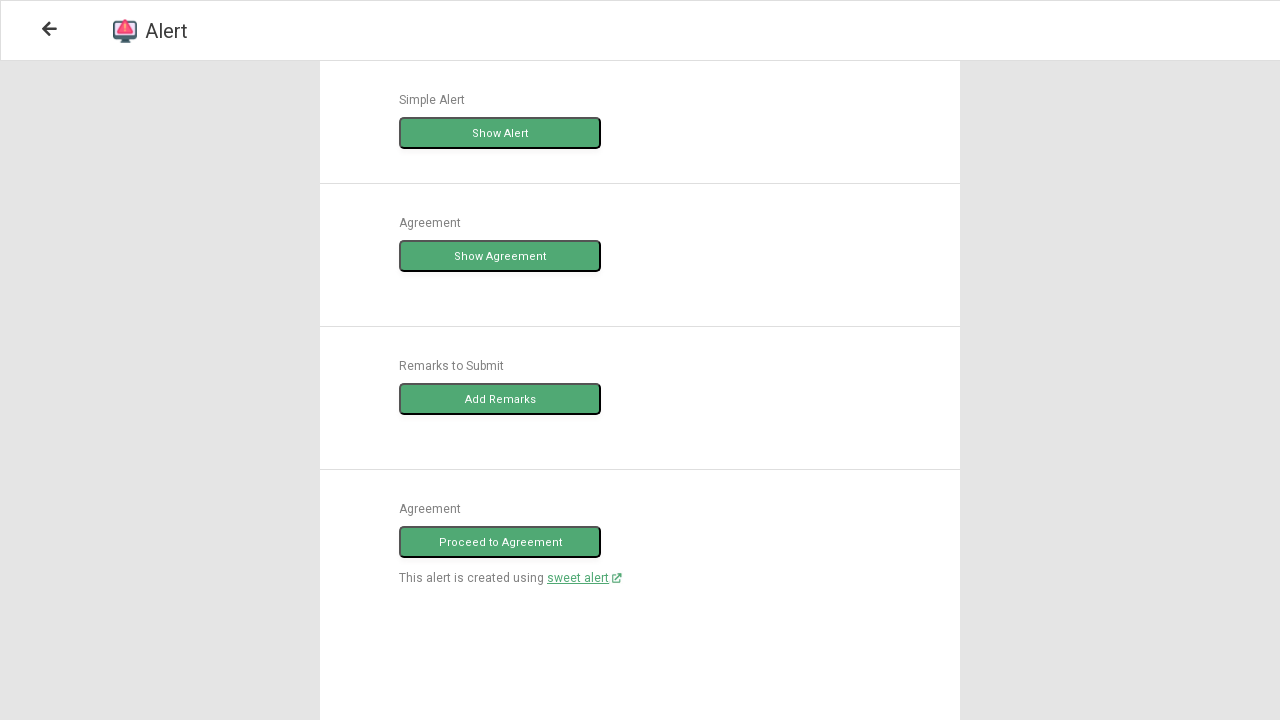

Set up dialog handler to accept alerts with 'Excellent' text
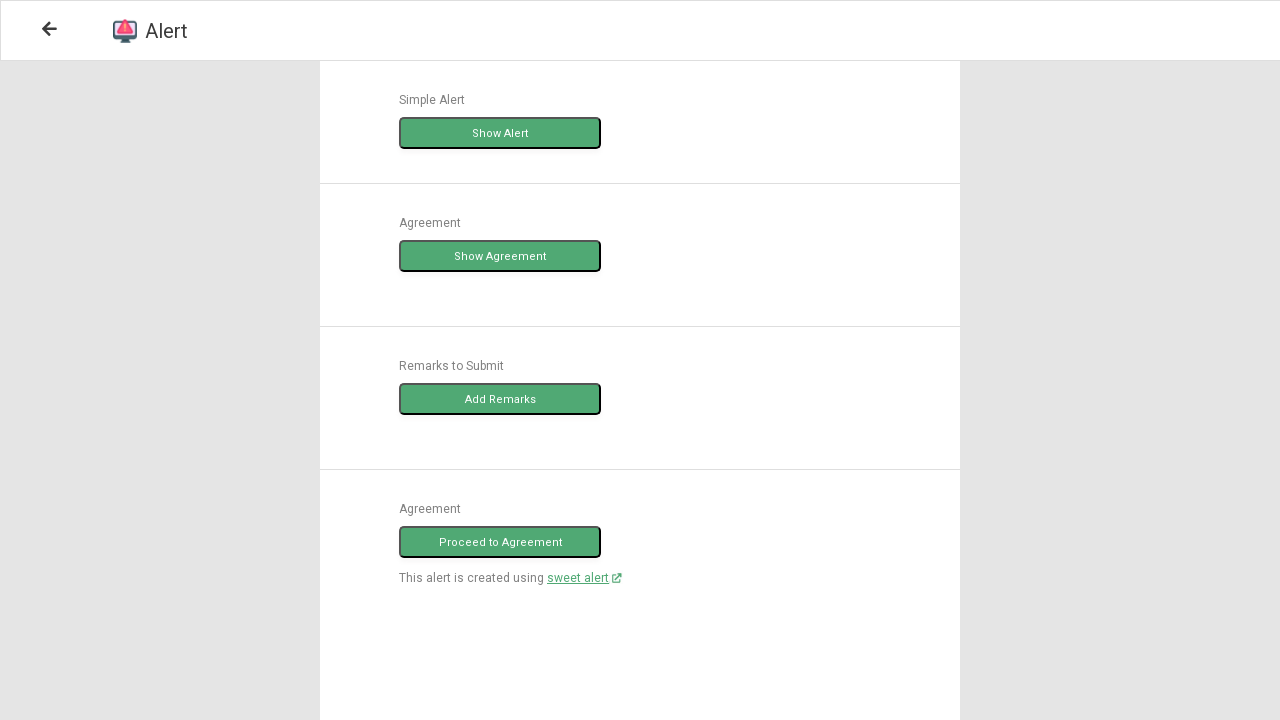

Clicked Add remarks button again to trigger and accept the prompt alert at (500, 399) on xpath=//button[@class='button_alert']/p[contains(text(), 'Remarks')]
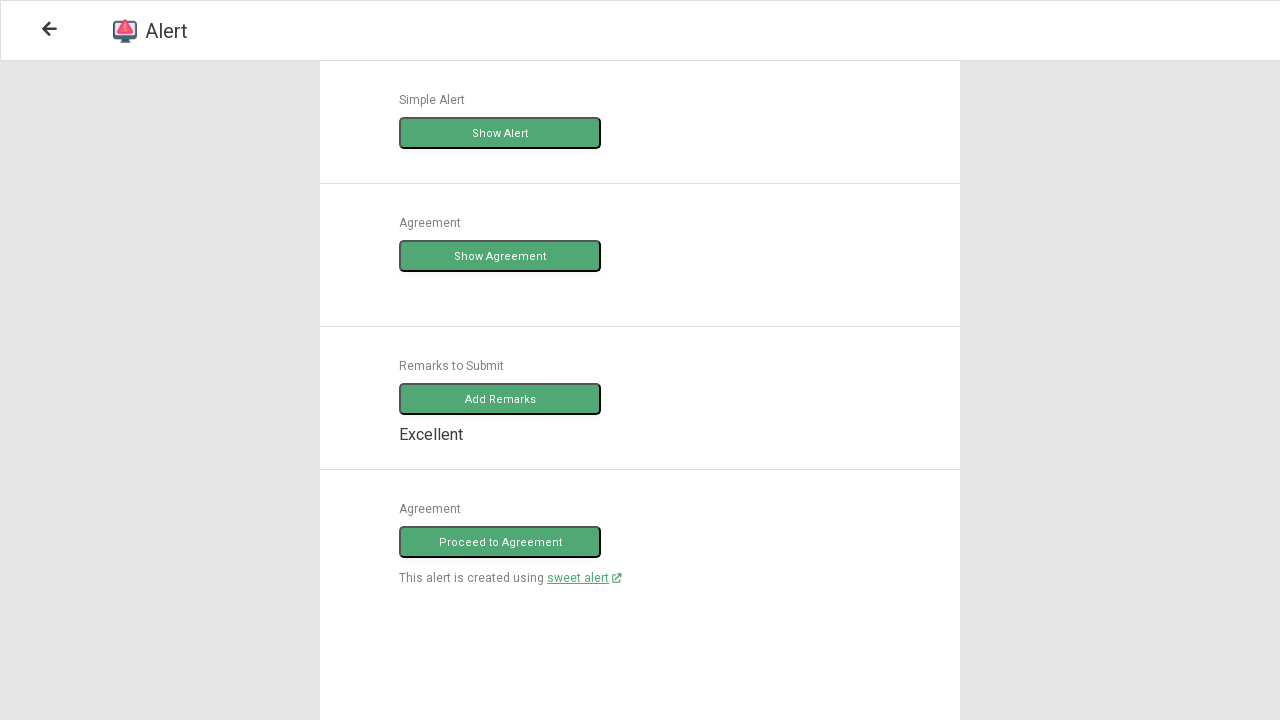

Verified that 'Excellent' text is displayed on the page
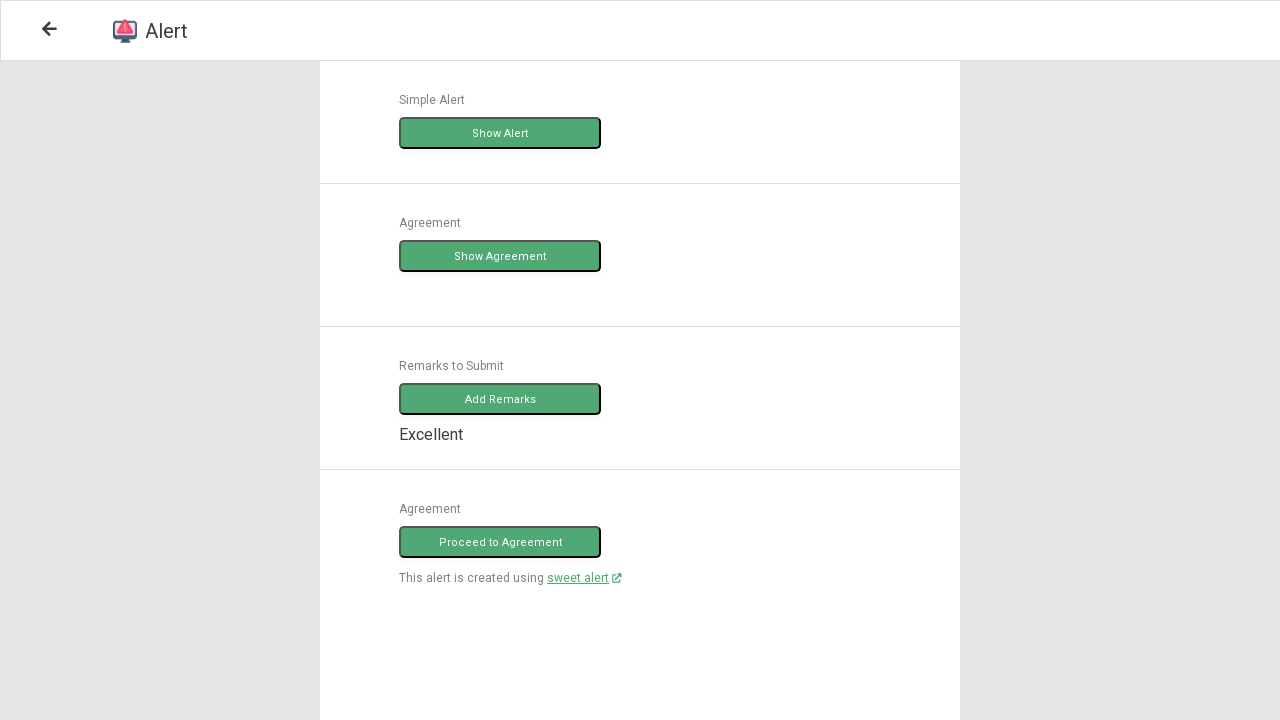

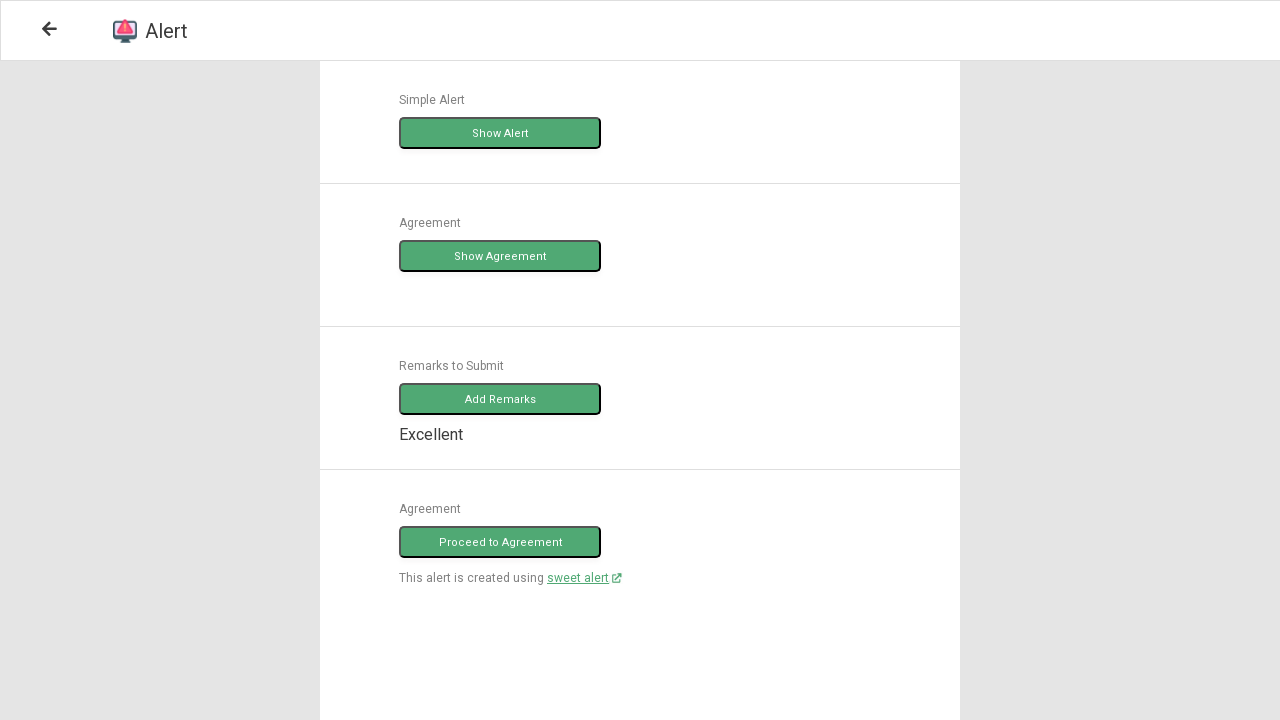